Navigates to Python.org homepage and verifies that upcoming events are displayed in the events widget

Starting URL: https://www.python.org/

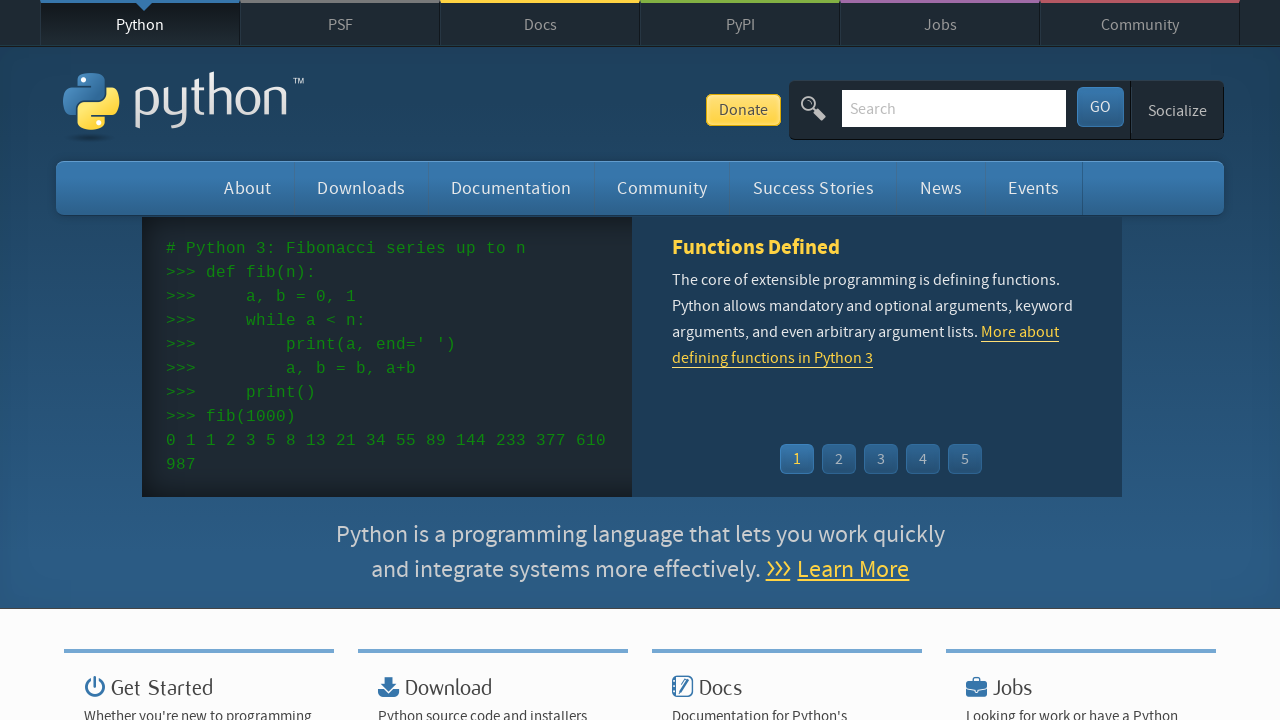

Navigated to Python.org homepage
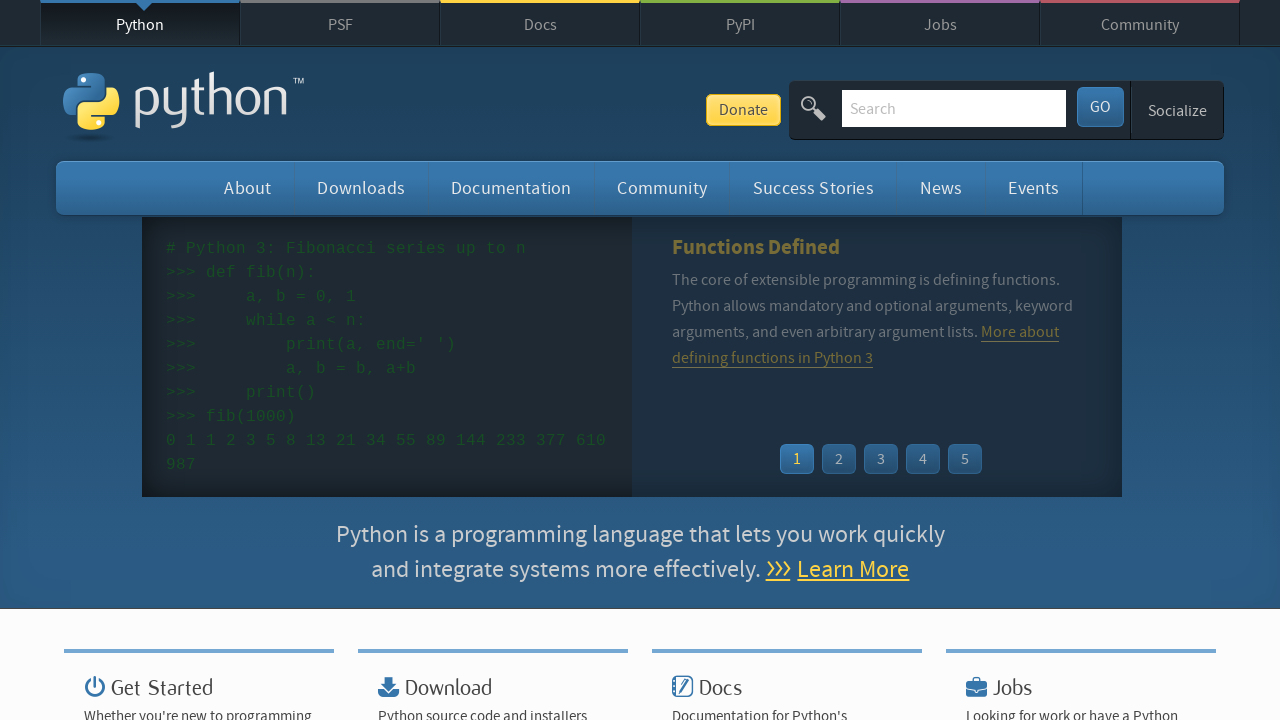

Events widget loaded successfully
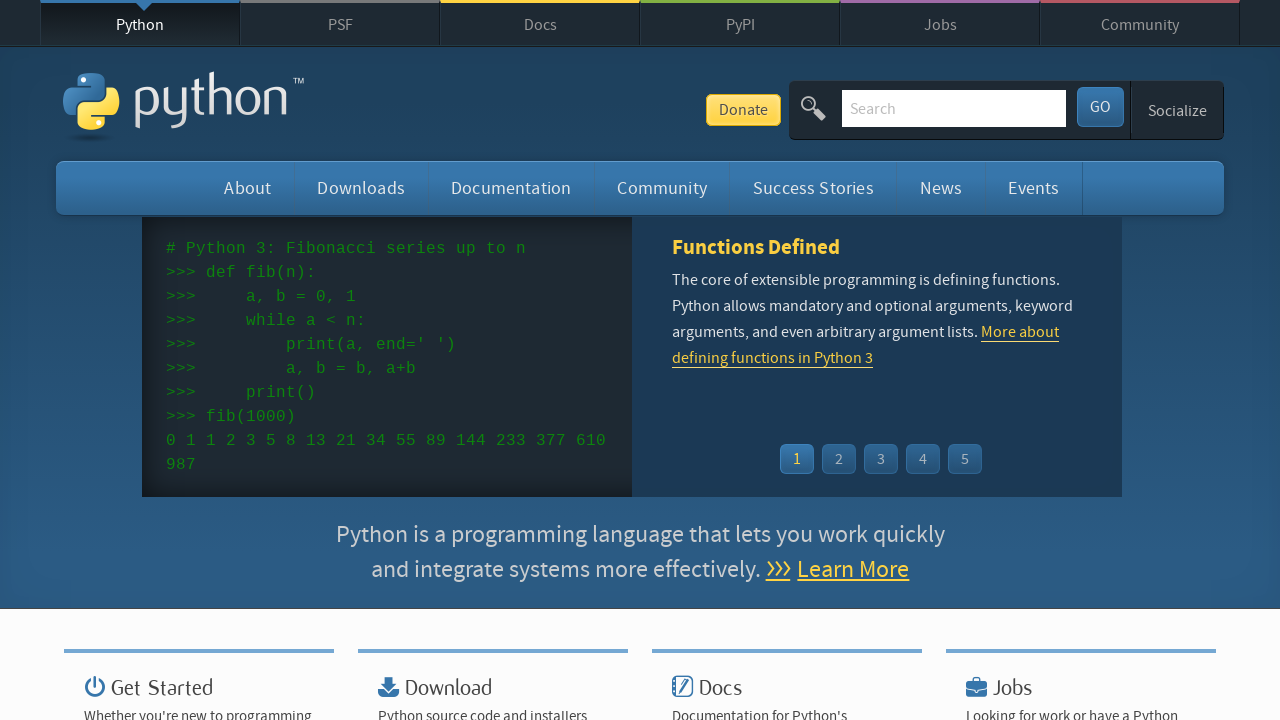

Event dates are displayed in the events widget
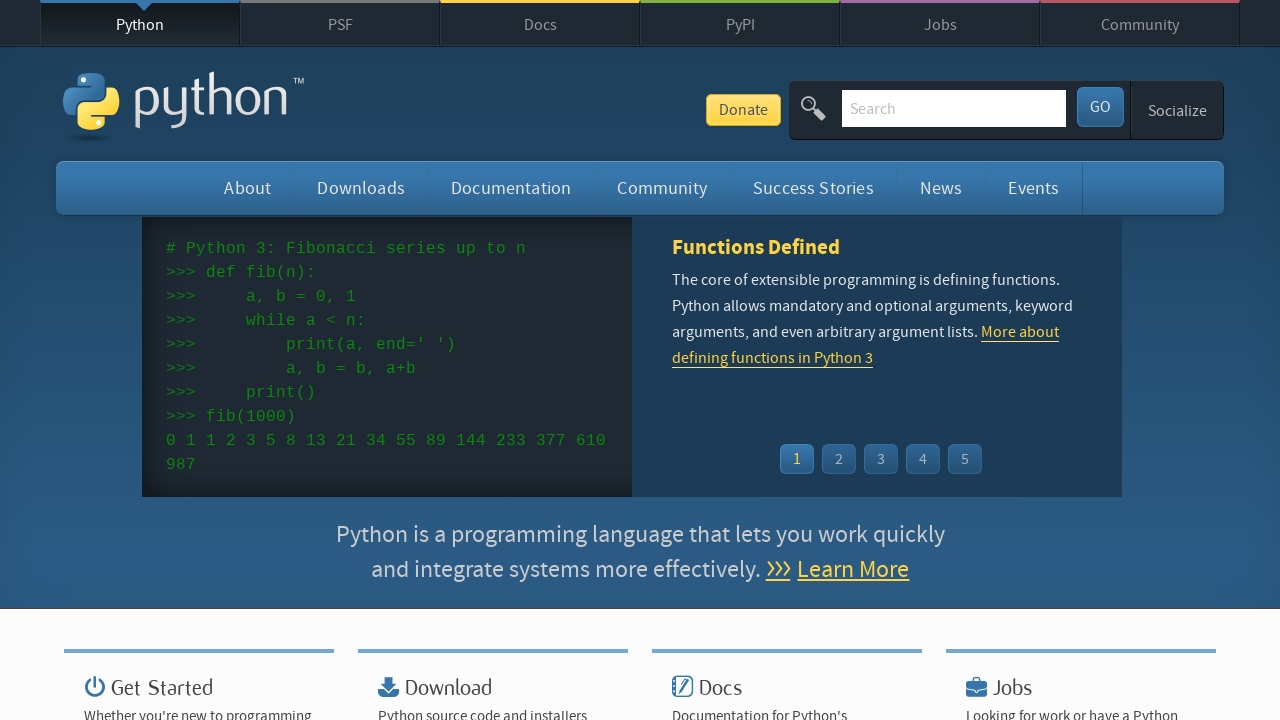

Event titles are displayed in the events widget
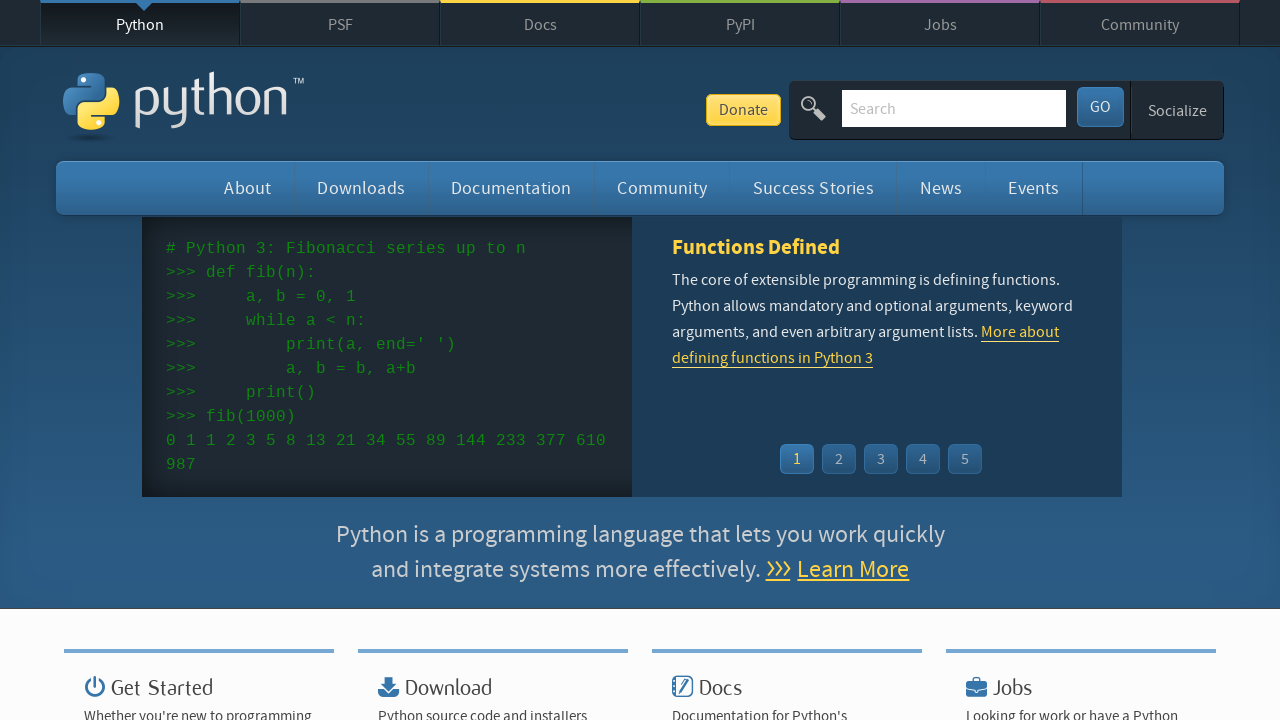

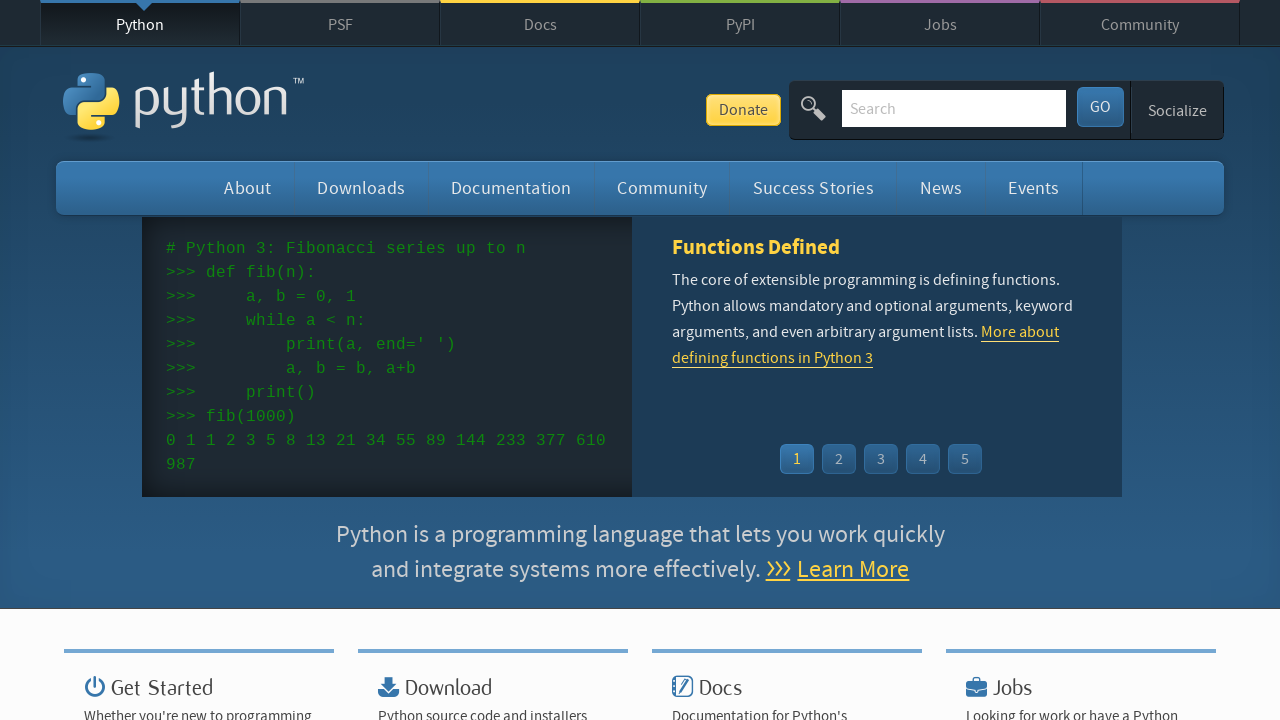